Tests table sorting functionality by clicking on the Last Name column header and verifying that the last names are sorted alphabetically

Starting URL: https://the-internet.herokuapp.com/tables

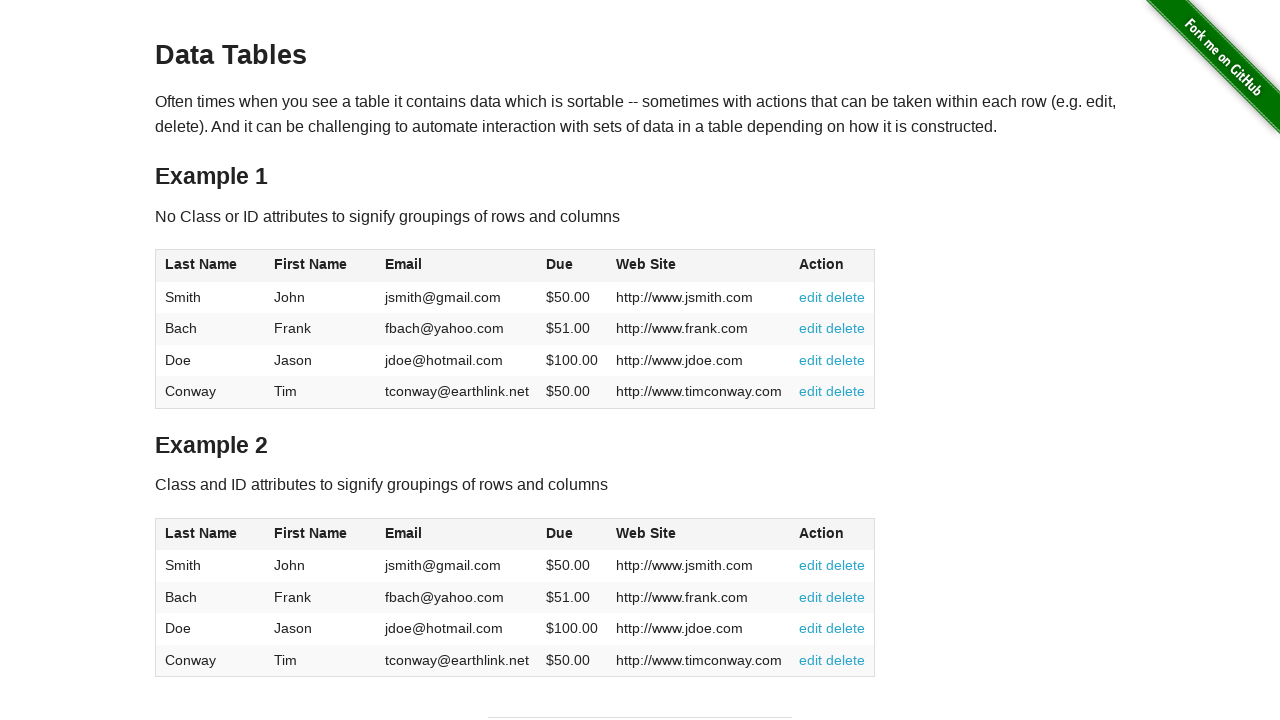

Retrieved all last name elements from table1
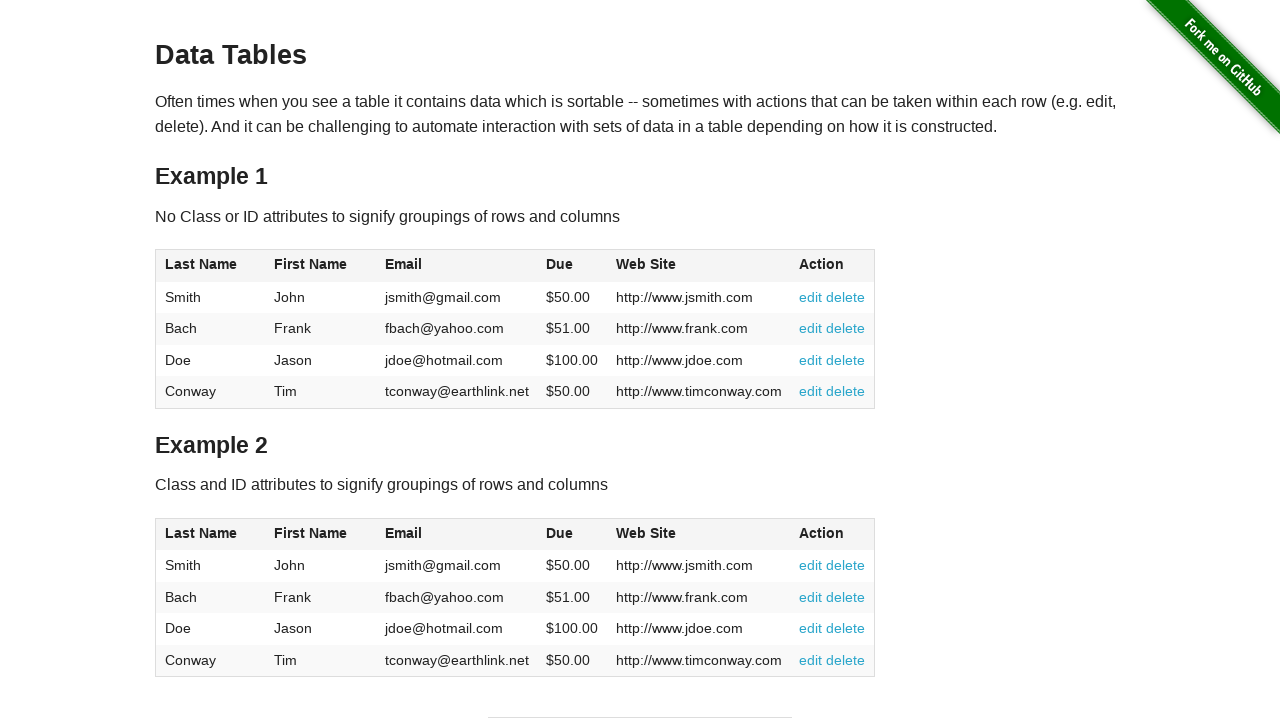

Extracted text content from last name elements
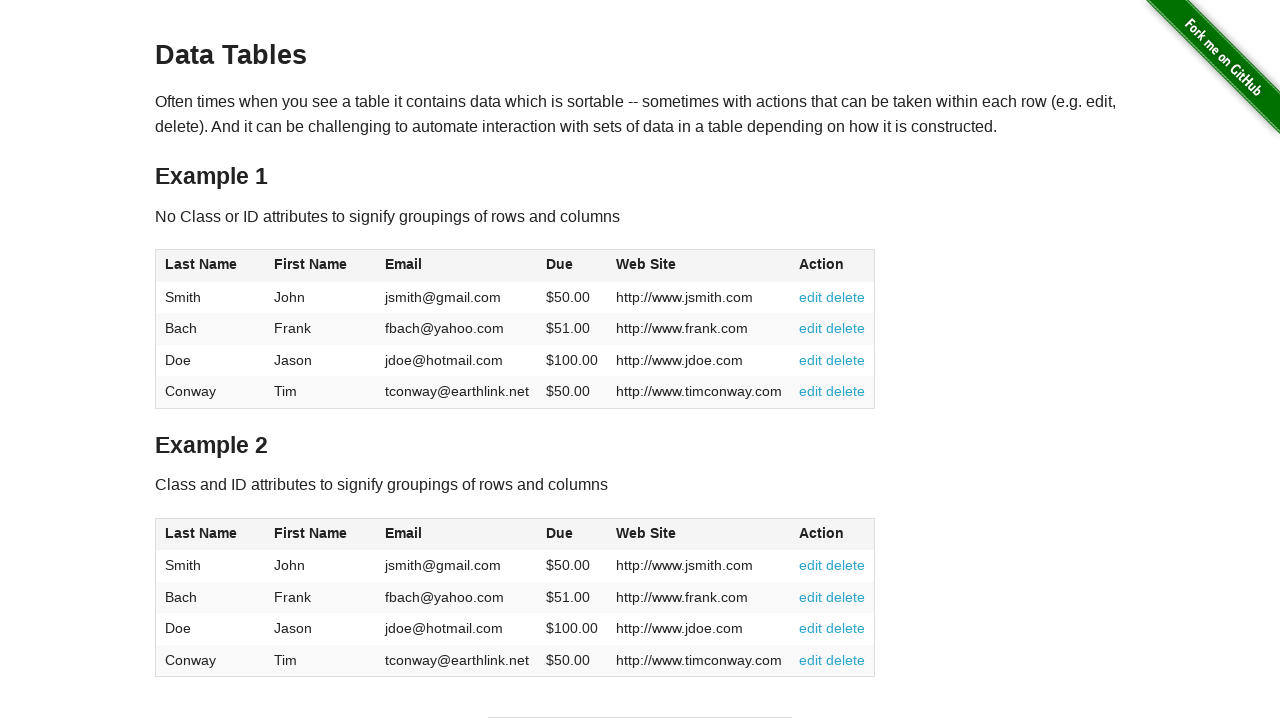

Created expected sorted list of last names
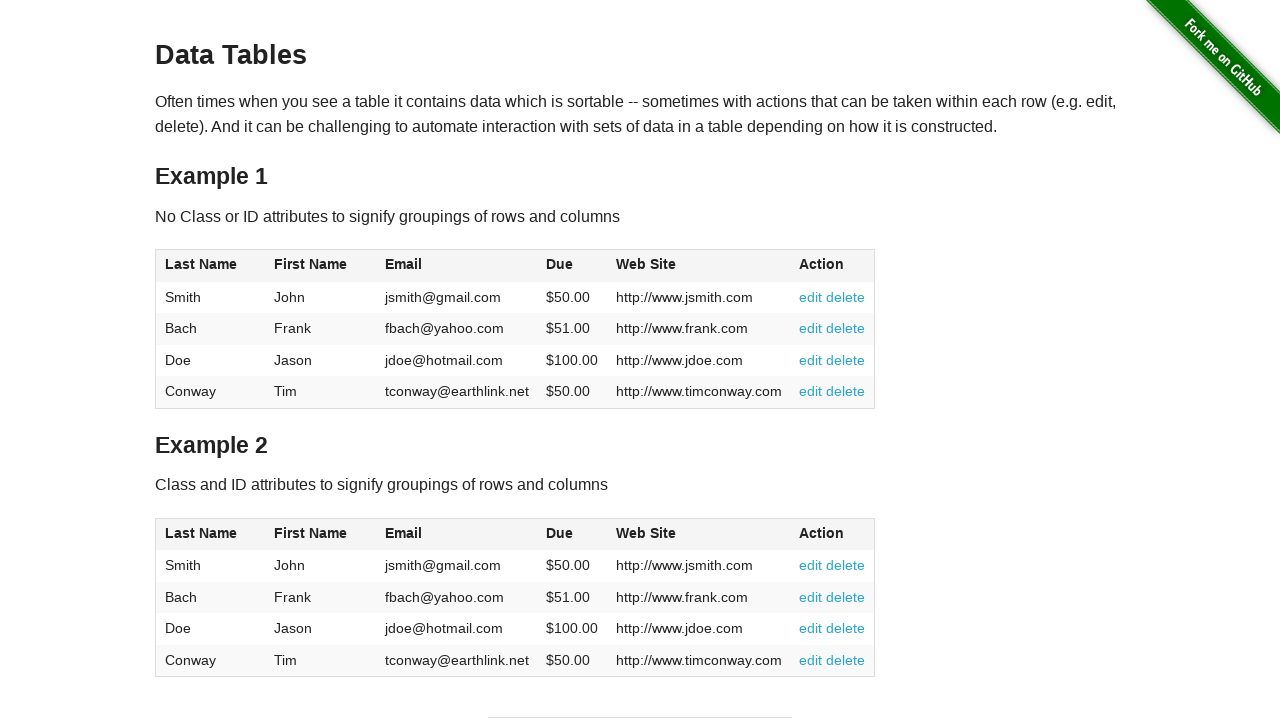

Clicked on Last Name column header to trigger sorting at (201, 264) on xpath=//table[@id='table1']//span[contains(text(), 'Last Name')]
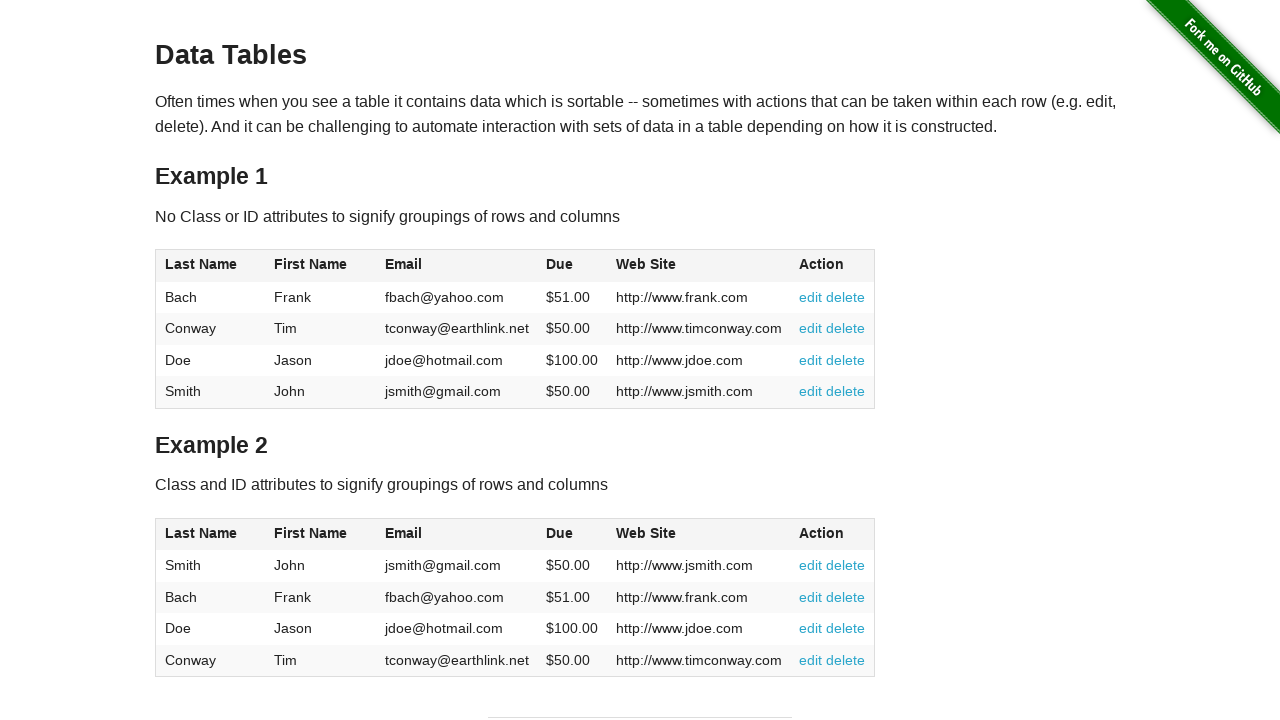

Retrieved all last name elements from table after sorting
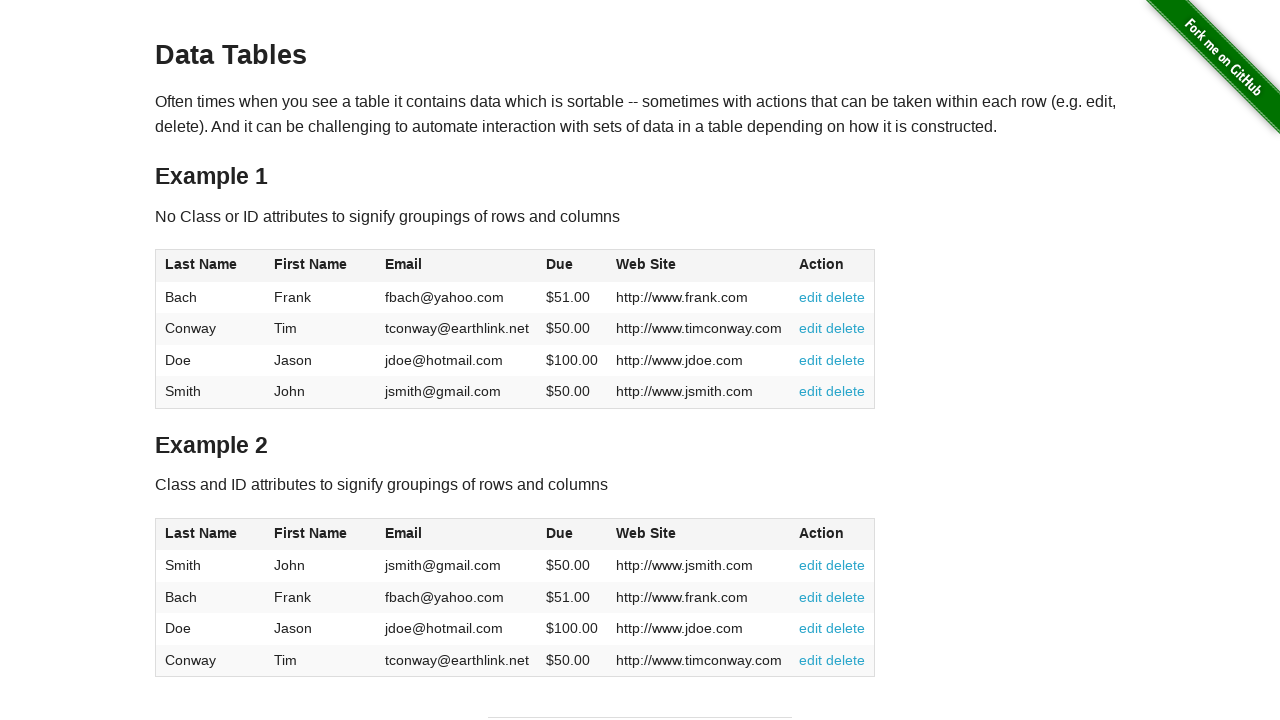

Extracted text content from sorted last name elements
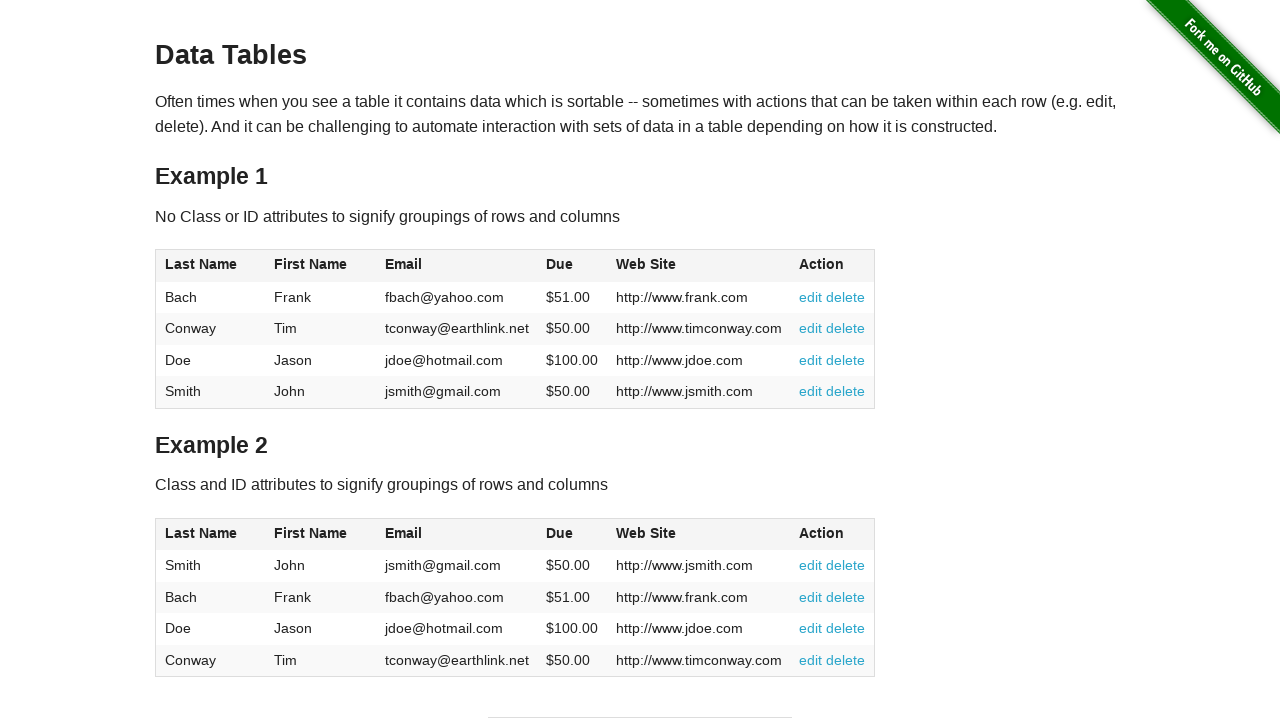

Verified that last names are sorted alphabetically
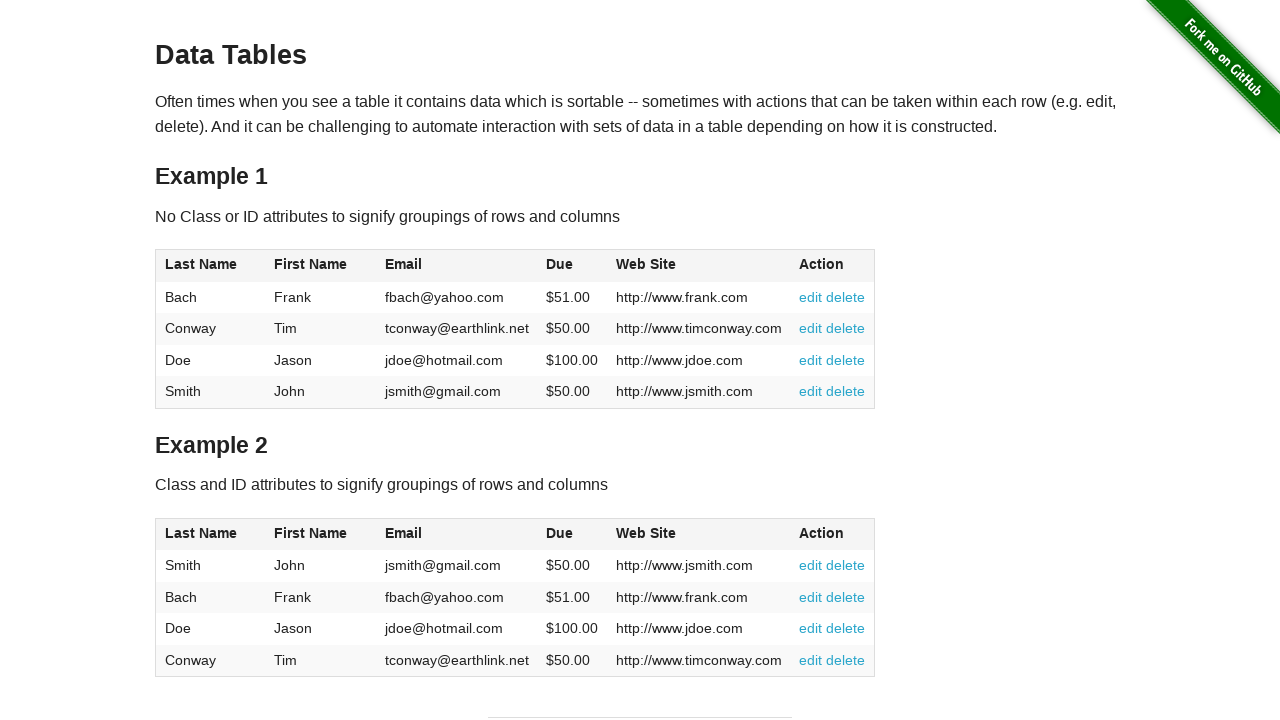

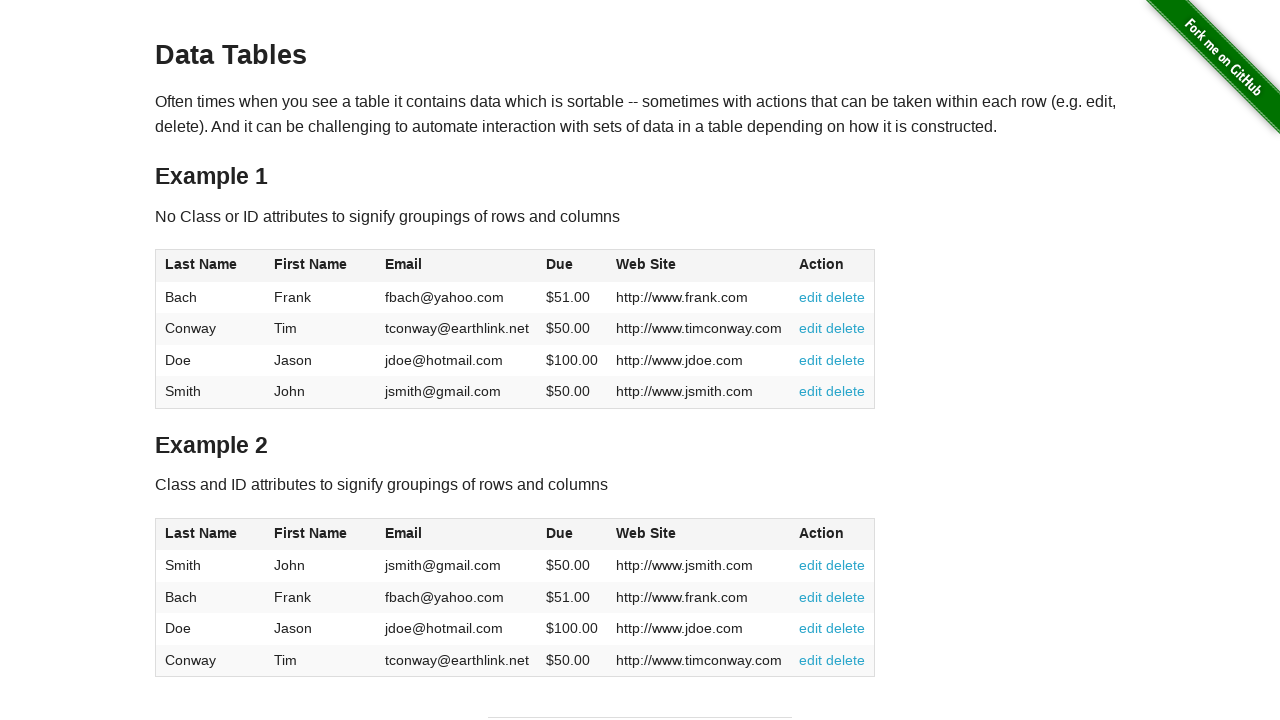